Tests checkbox functionality by locating two checkboxes and clicking each one if it is not already selected

Starting URL: https://the-internet.herokuapp.com/checkboxes

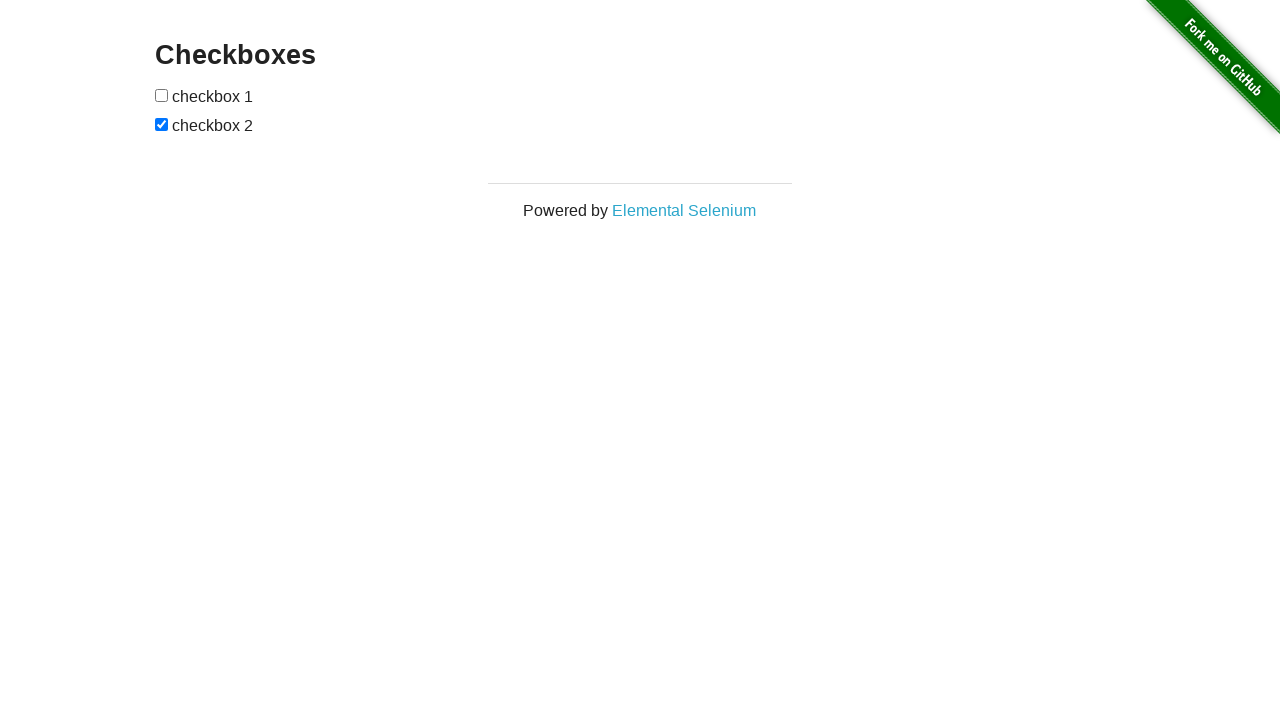

Located first checkbox element
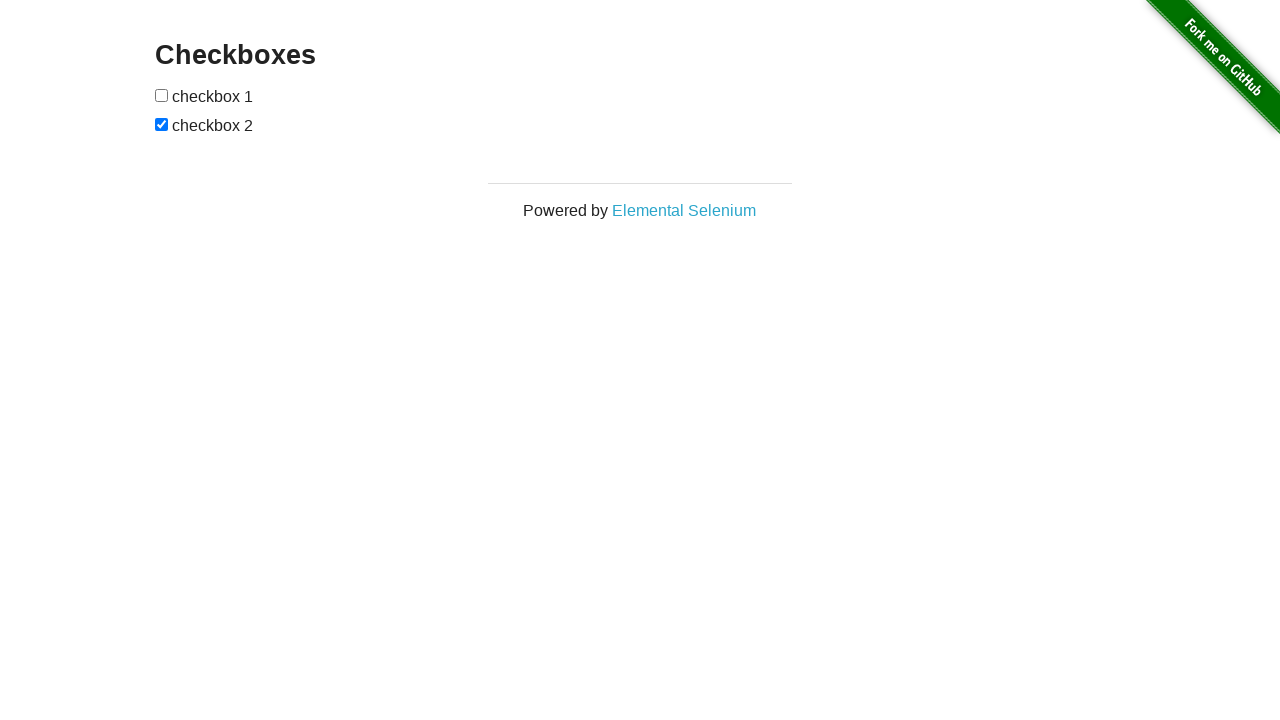

Located second checkbox element
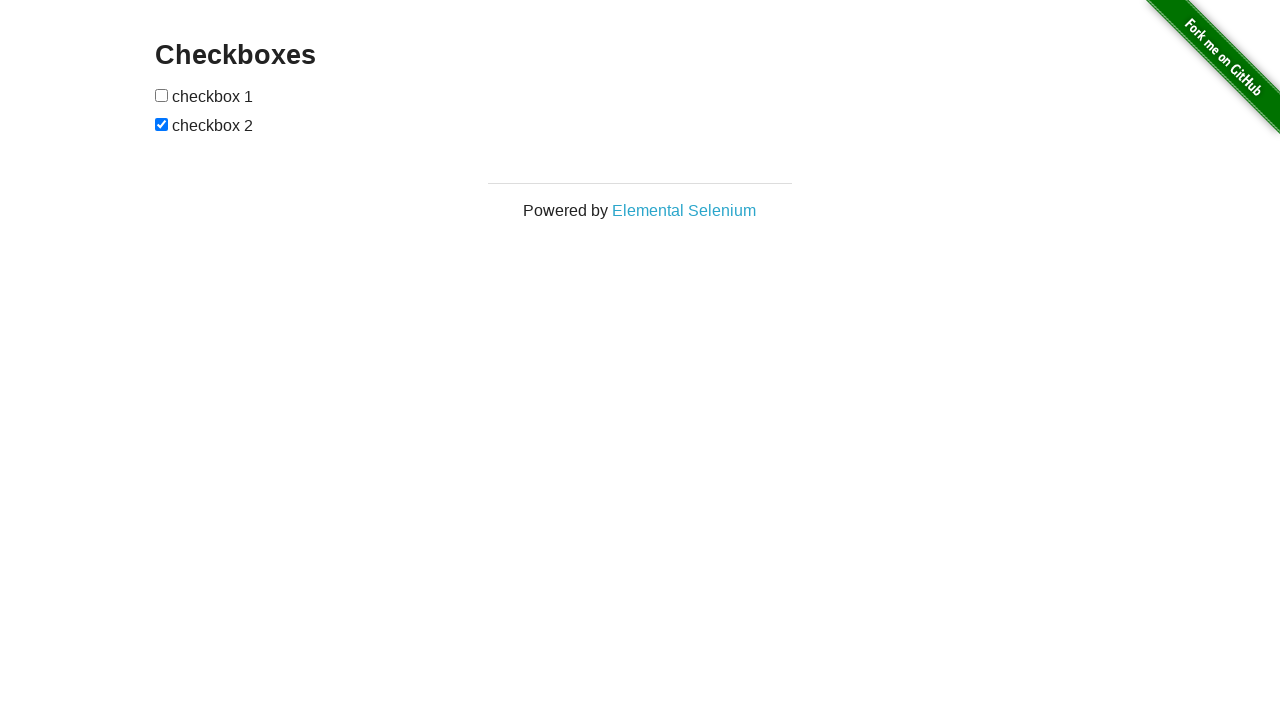

Checked first checkbox status
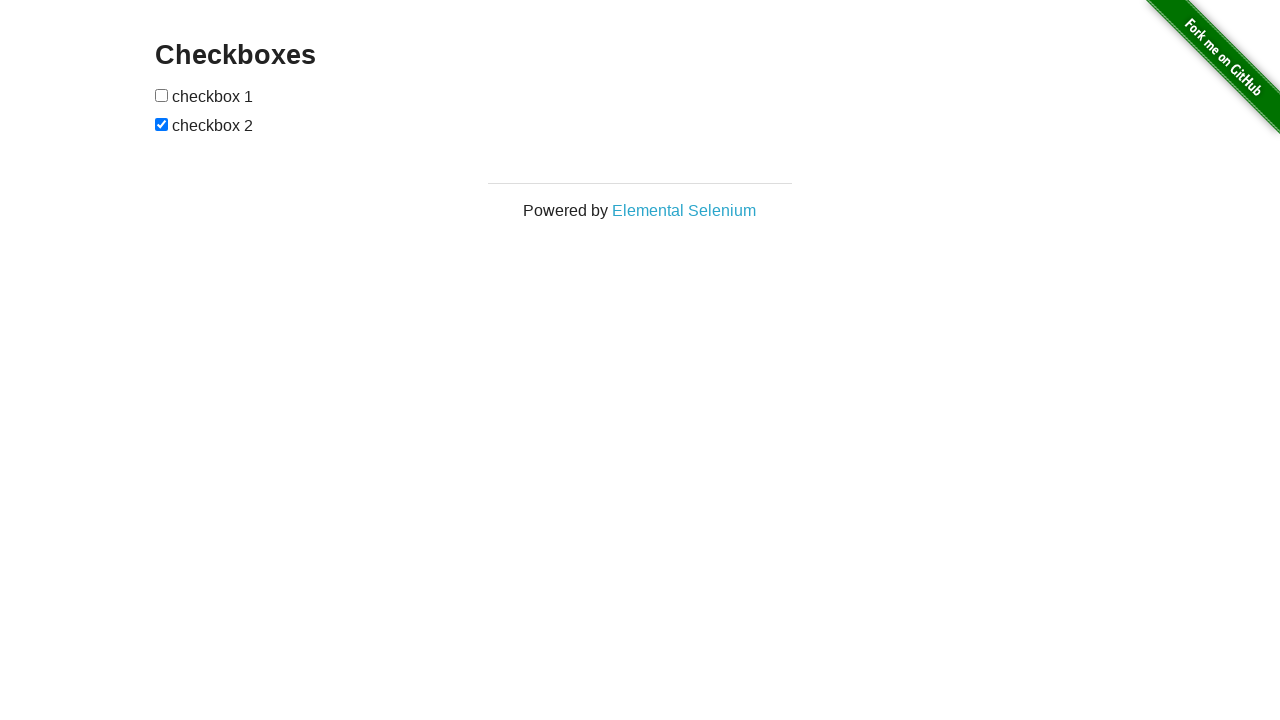

Clicked first checkbox to select it at (162, 95) on (//*[@type='checkbox'])[1]
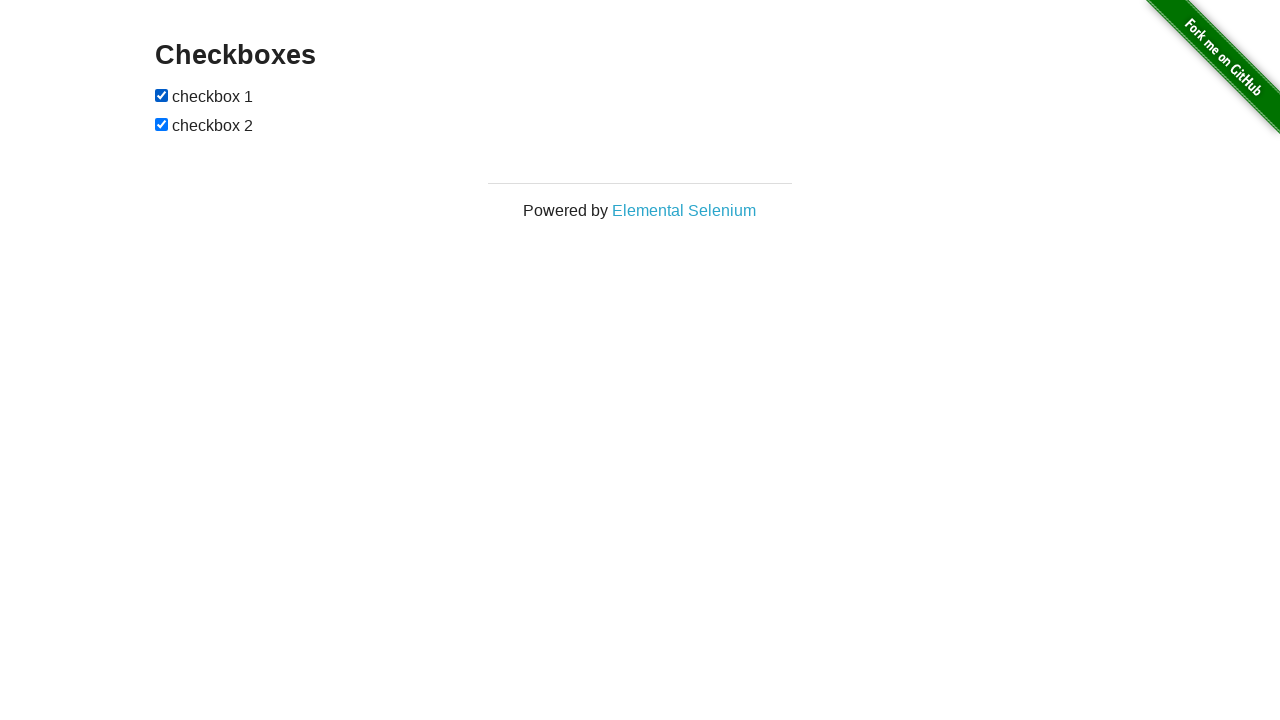

Second checkbox was already selected
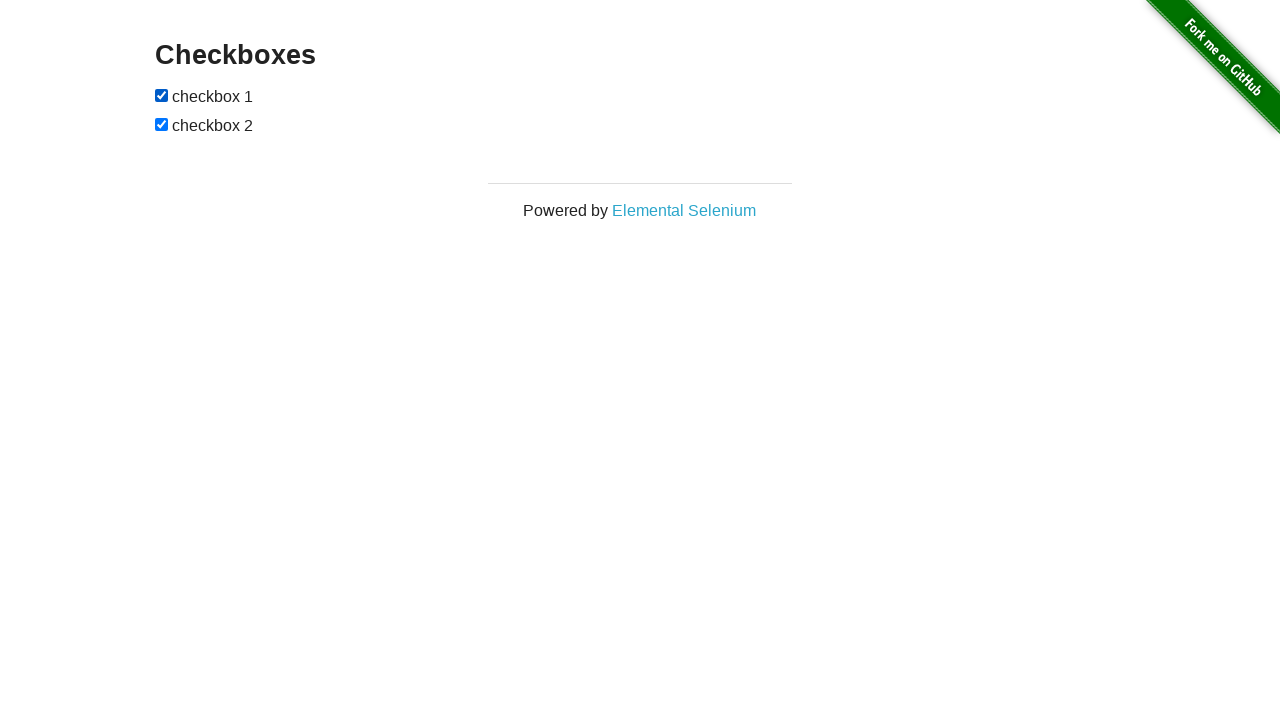

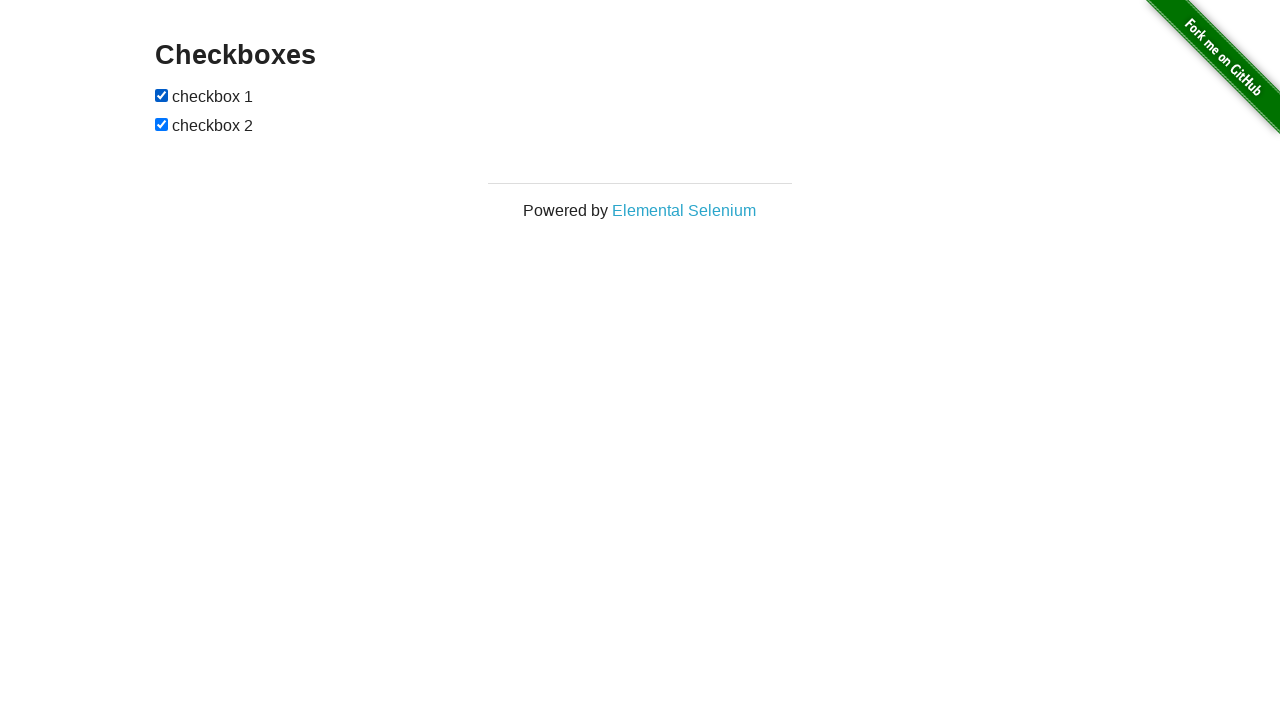